Tests the green loading button with explicit wait strategy, clicking the button and using explicit waits to verify loading and success states.

Starting URL: https://kristinek.github.io/site/examples/loading_color

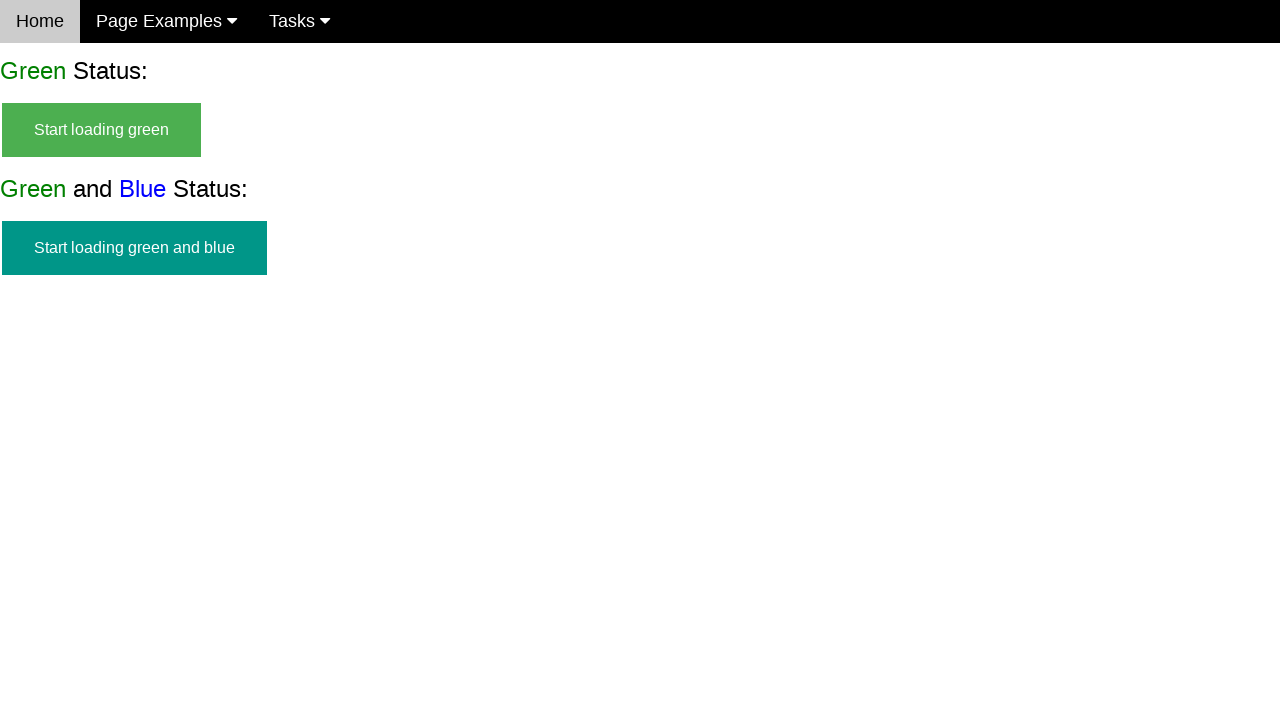

Clicked the green loading button at (102, 130) on #start_green
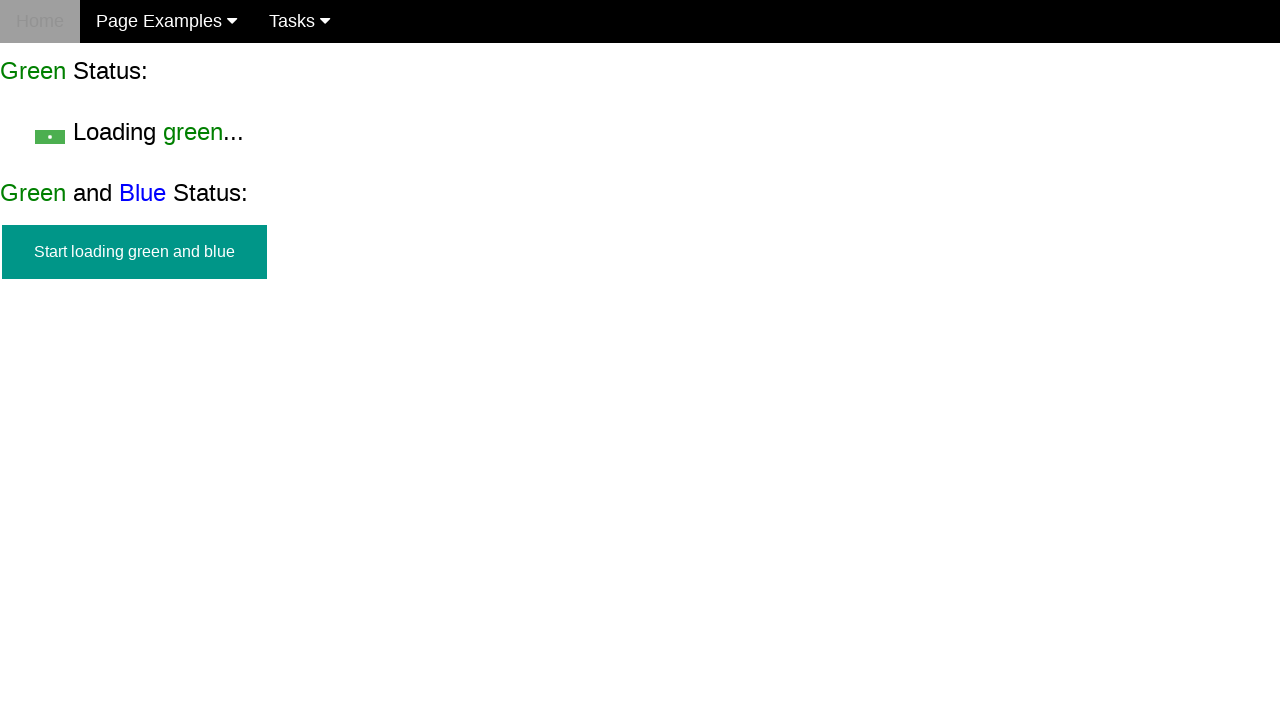

Verified the start button is hidden
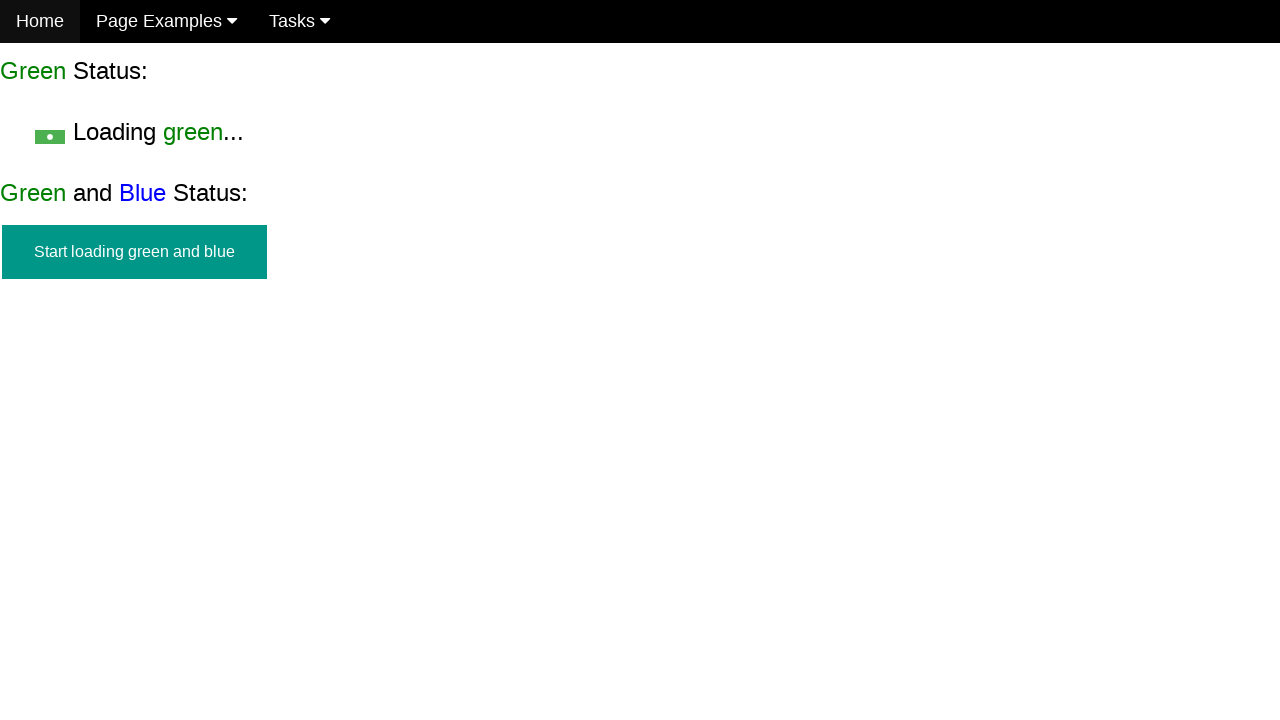

Verified loading text is visible
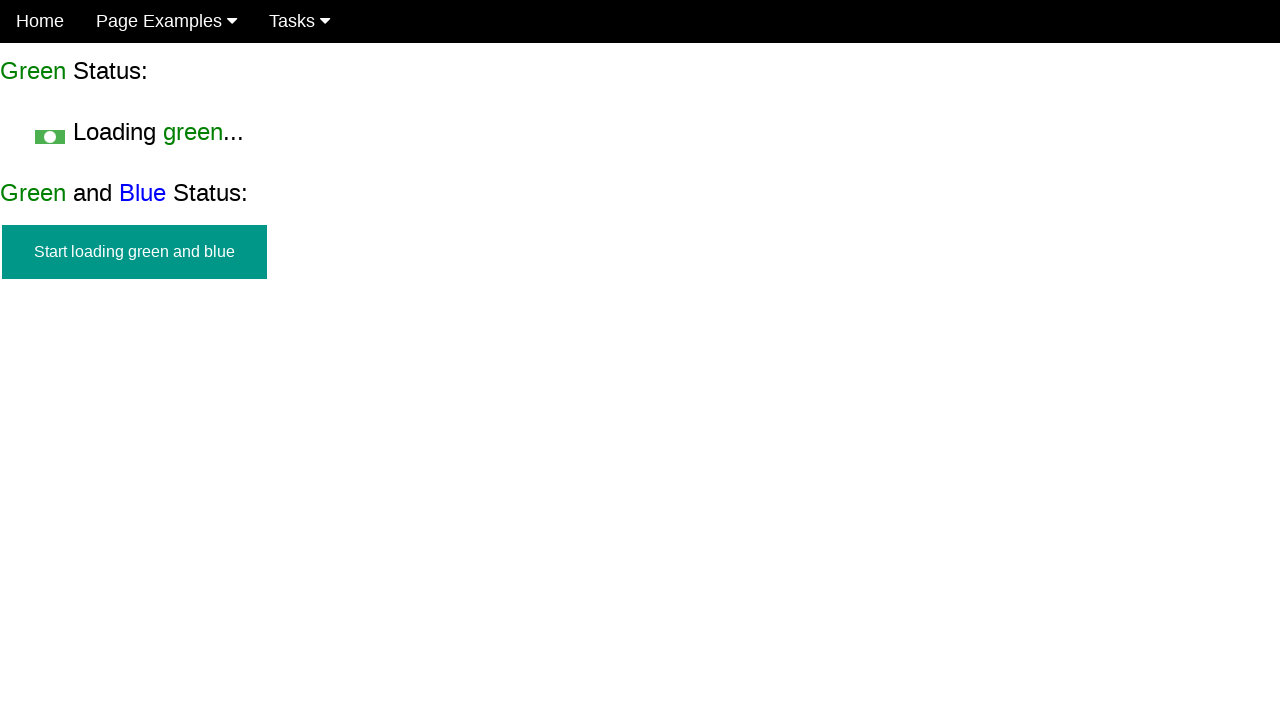

Waited for success element to appear
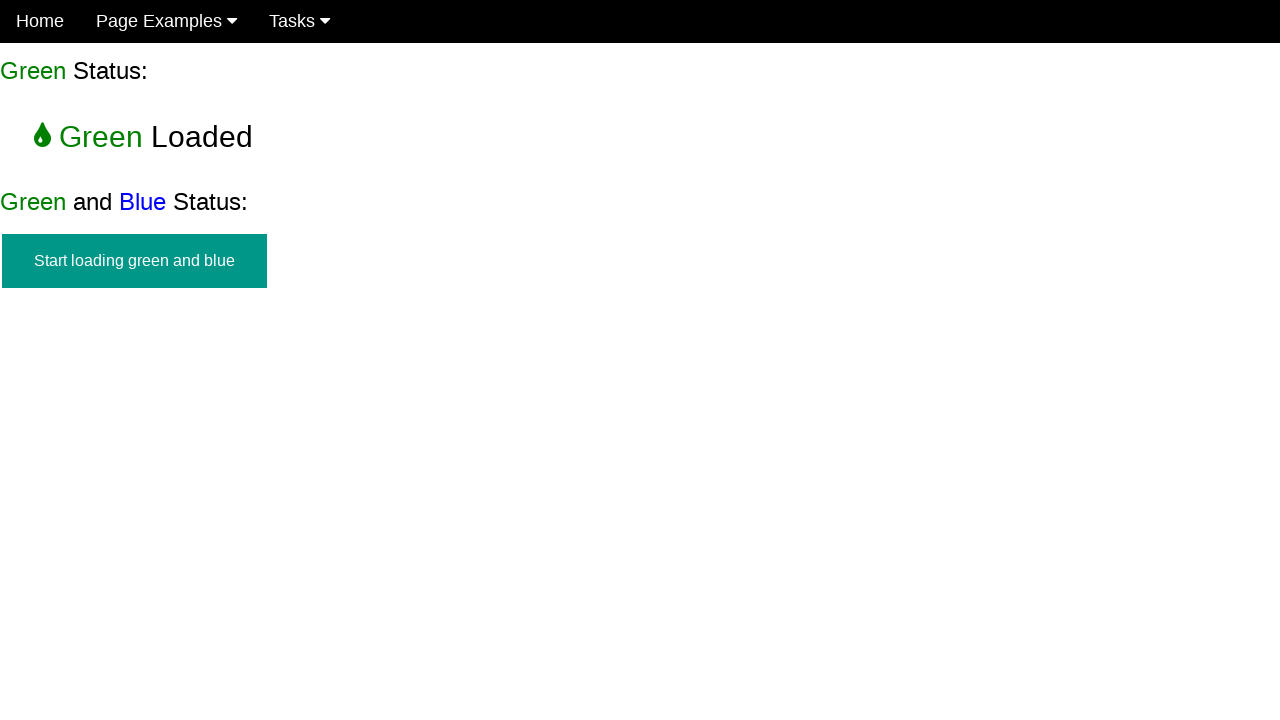

Verified start button remains hidden after completion
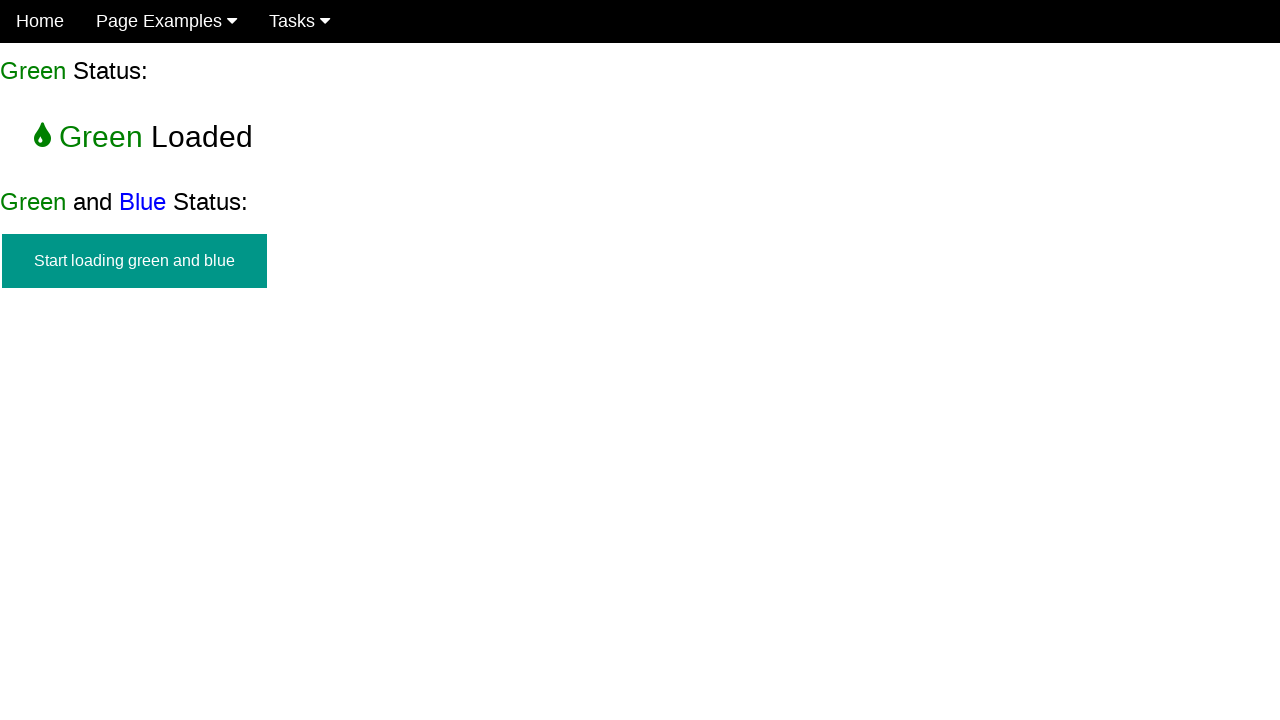

Verified loading text is hidden and success is displayed
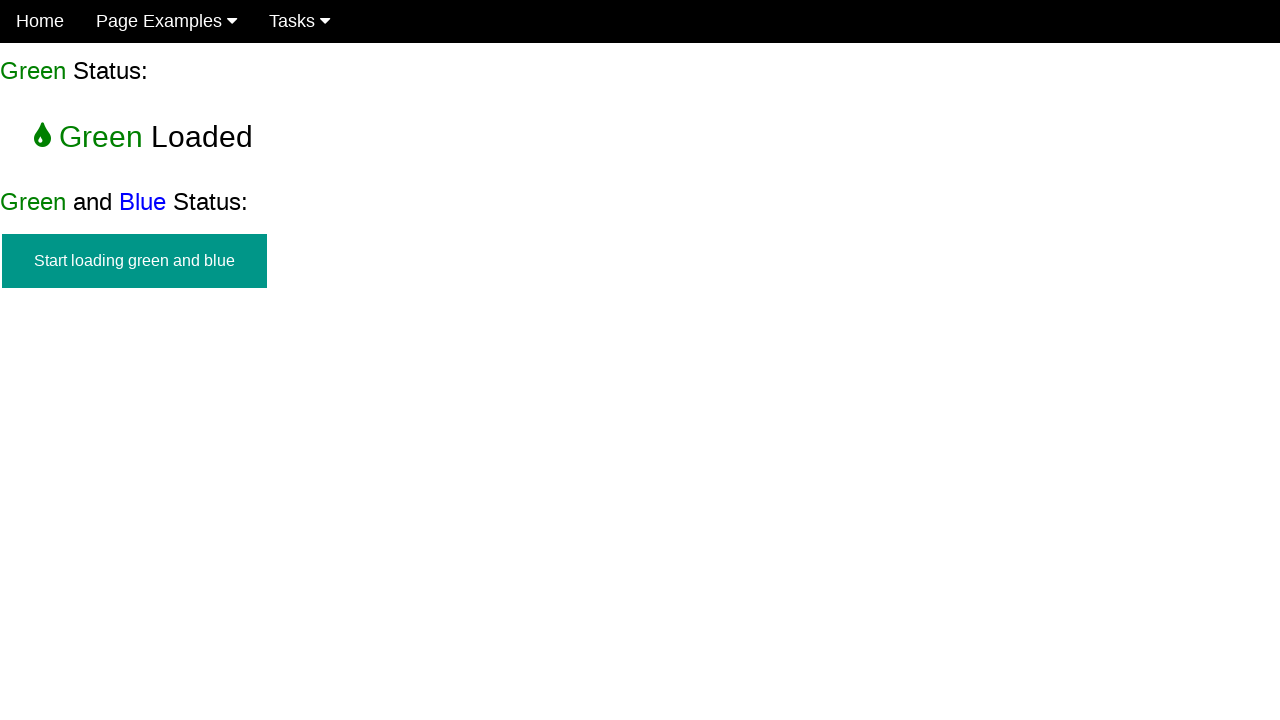

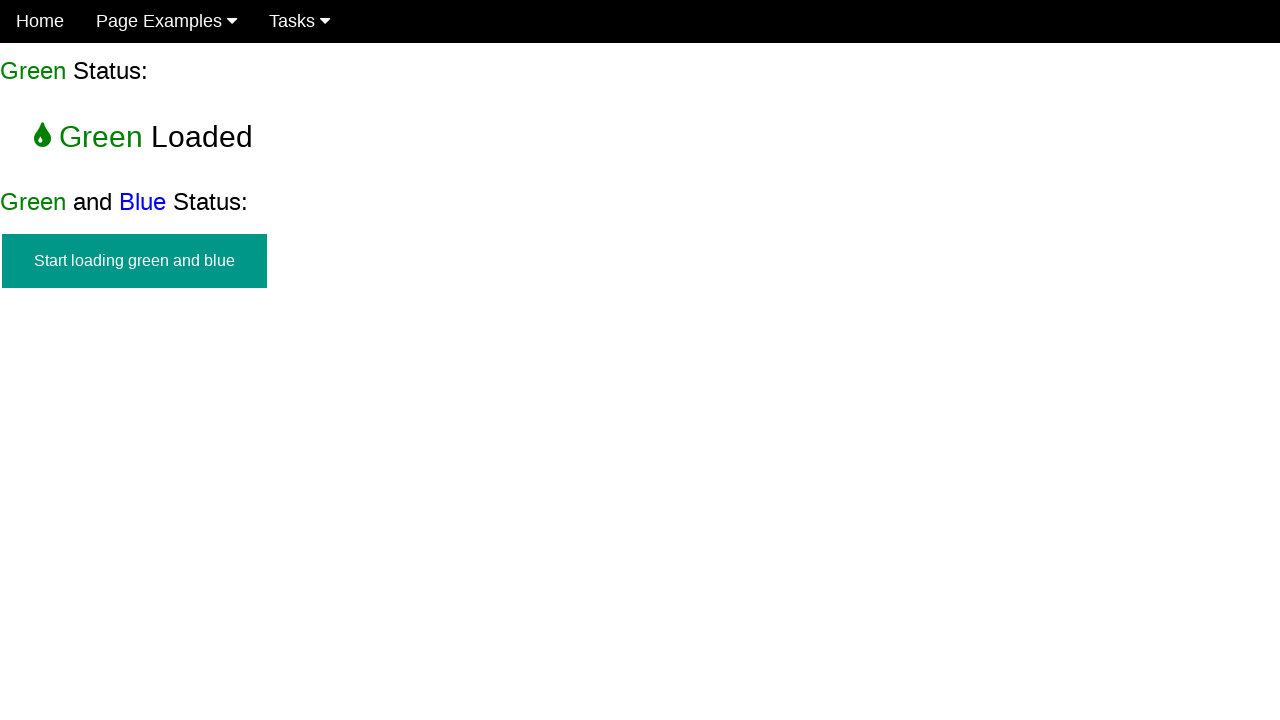